Navigates to Newegg's GPU product listing page and waits for products to load

Starting URL: https://www.newegg.com/p/pl?d=gpu

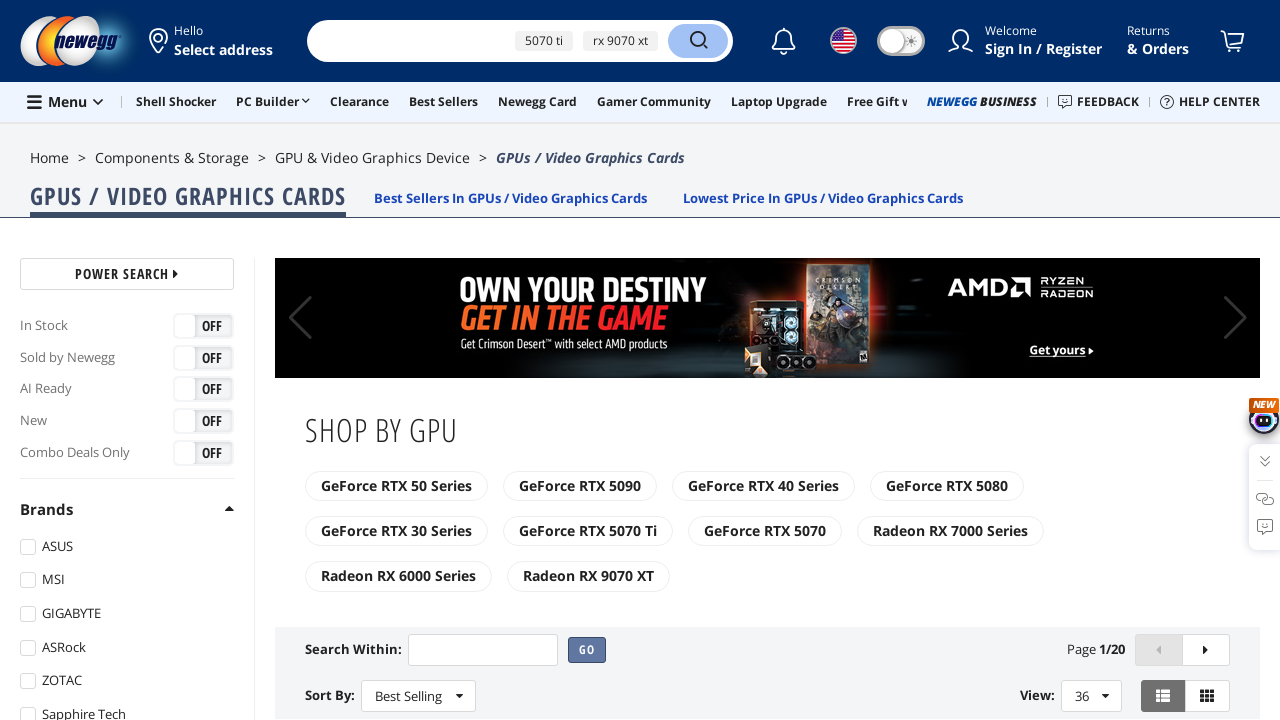

Navigated to Newegg GPU product listing page
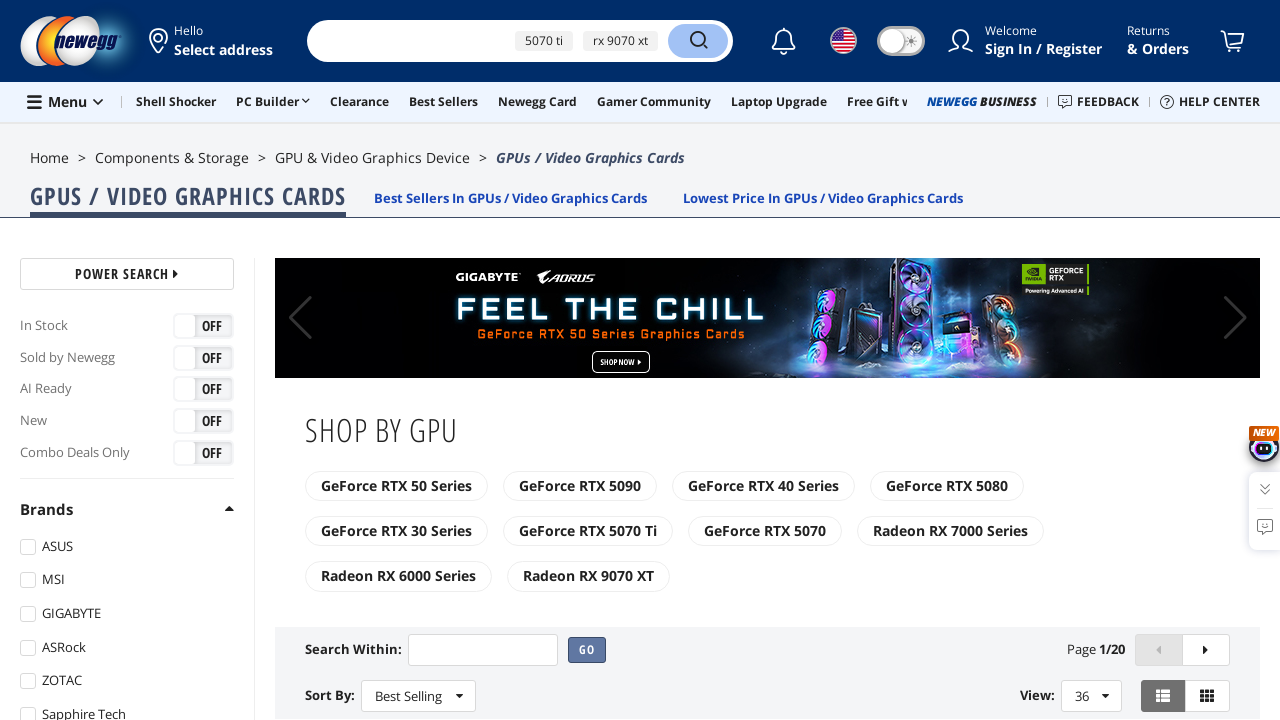

GPU products loaded on the page
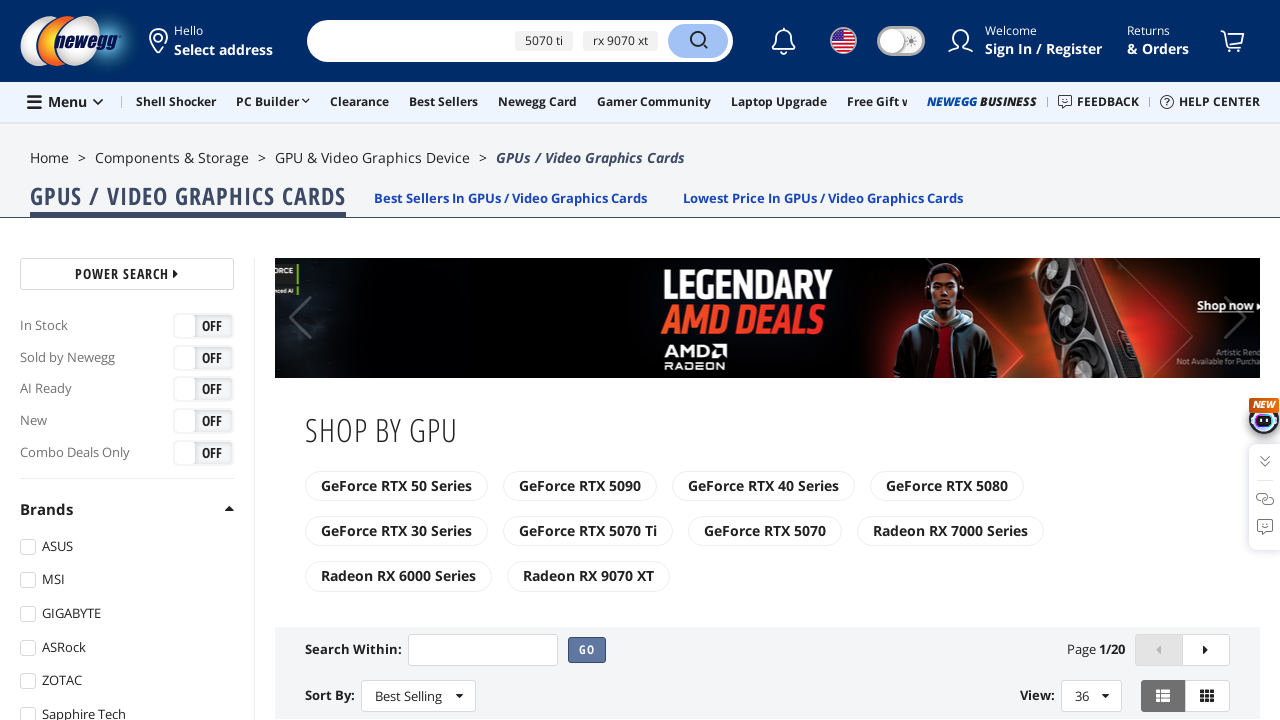

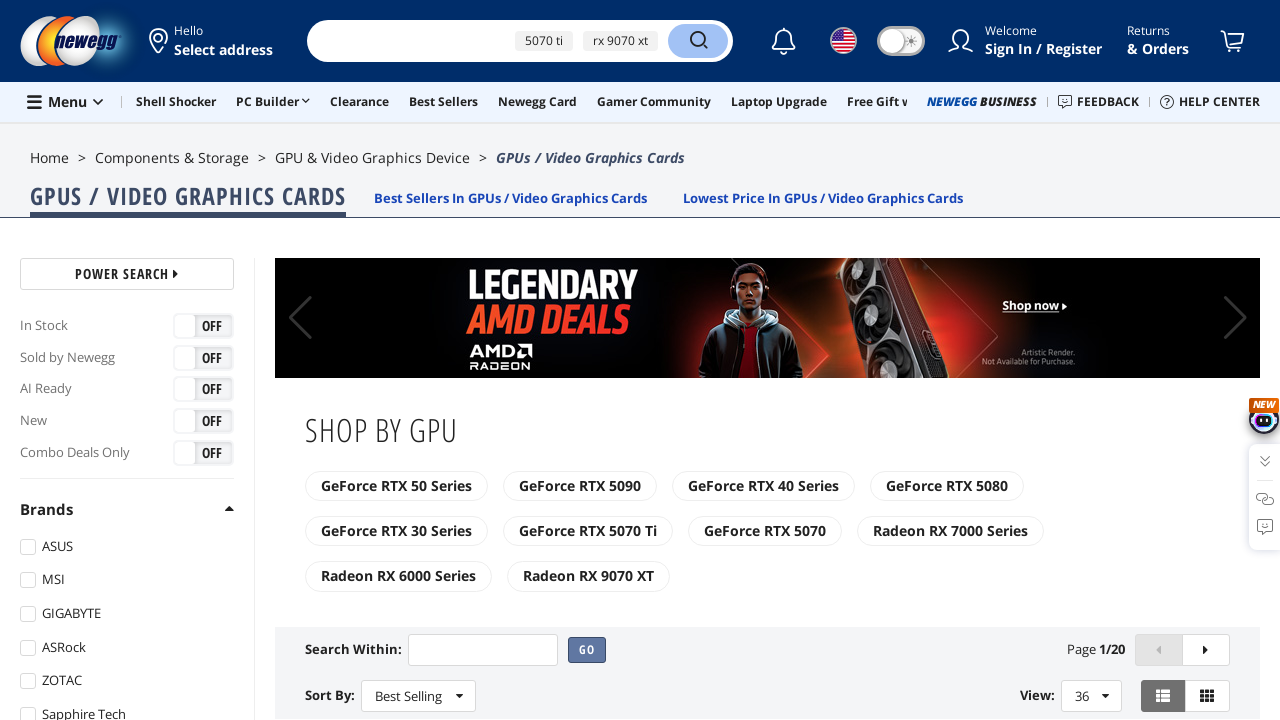